Verifies that right-clicking the 'Right Click Me' button displays the correct message in the console

Starting URL: https://demoqa.com

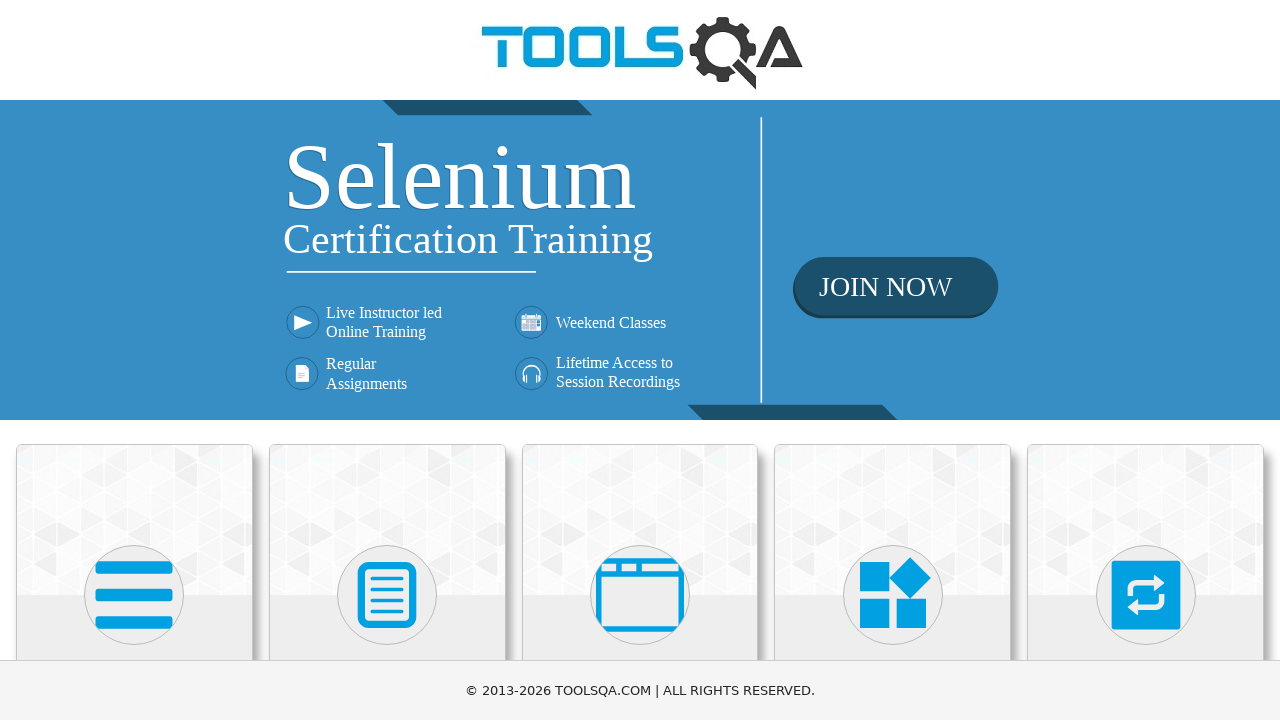

Navigated to https://demoqa.com
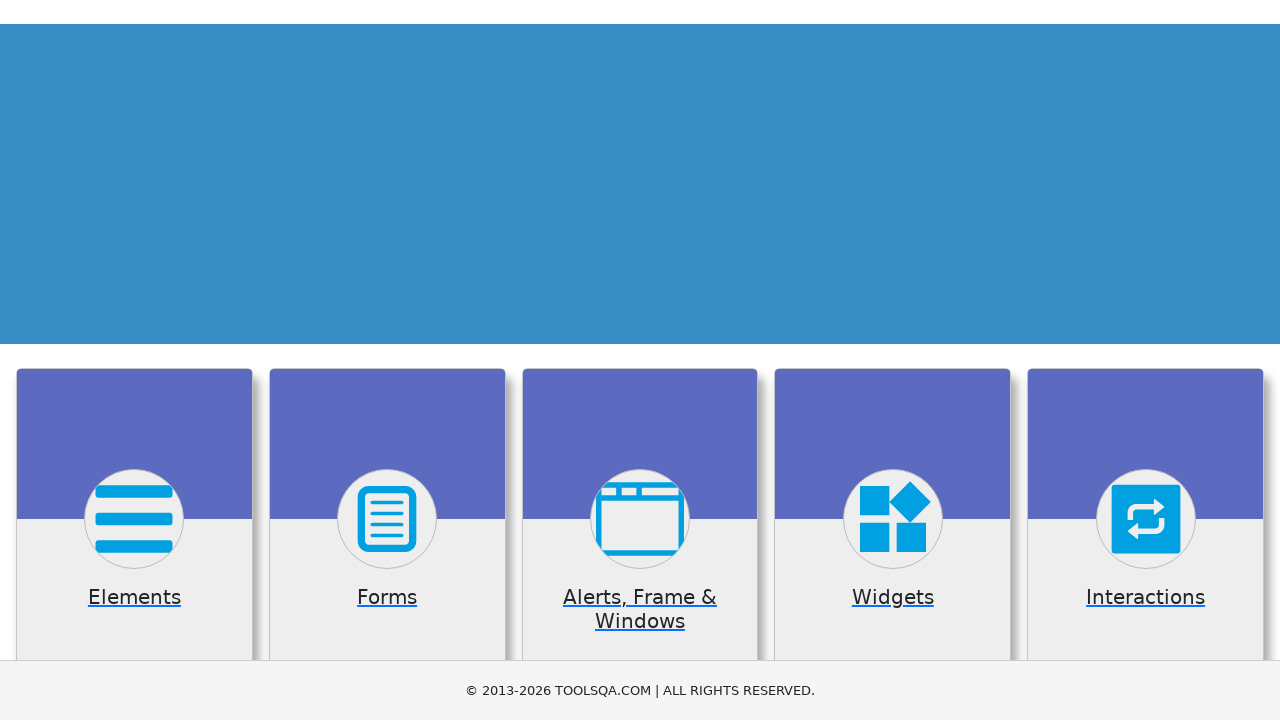

Clicked on Elements card at (134, 520) on div.card:has-text('Elements')
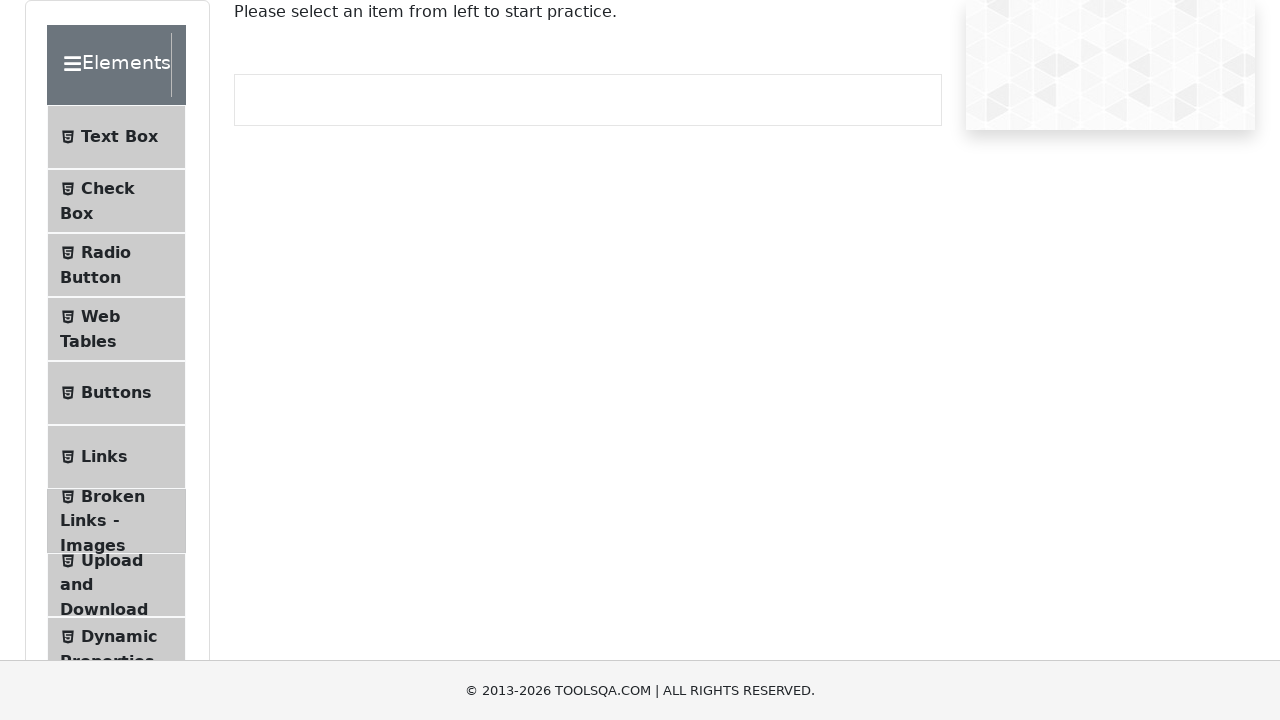

Clicked on Buttons menu item at (116, 393) on text=Buttons
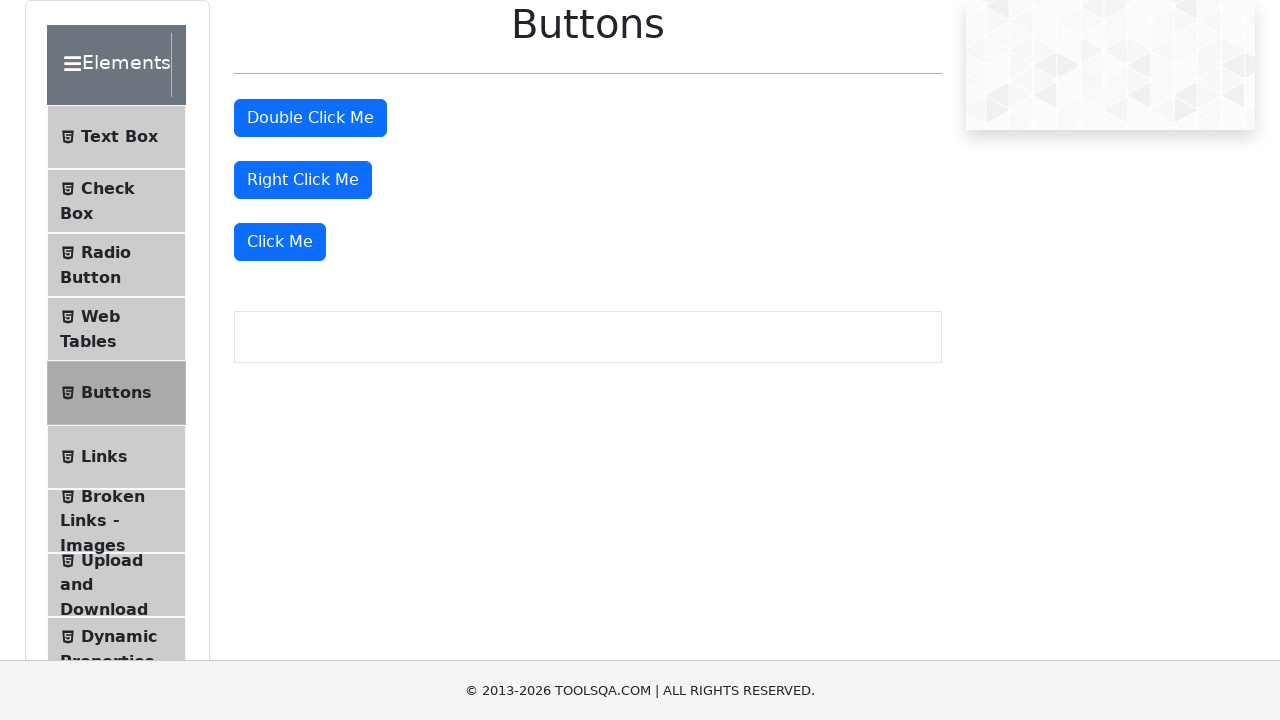

Right-clicked on 'Right Click Me' button at (303, 180) on #rightClickBtn
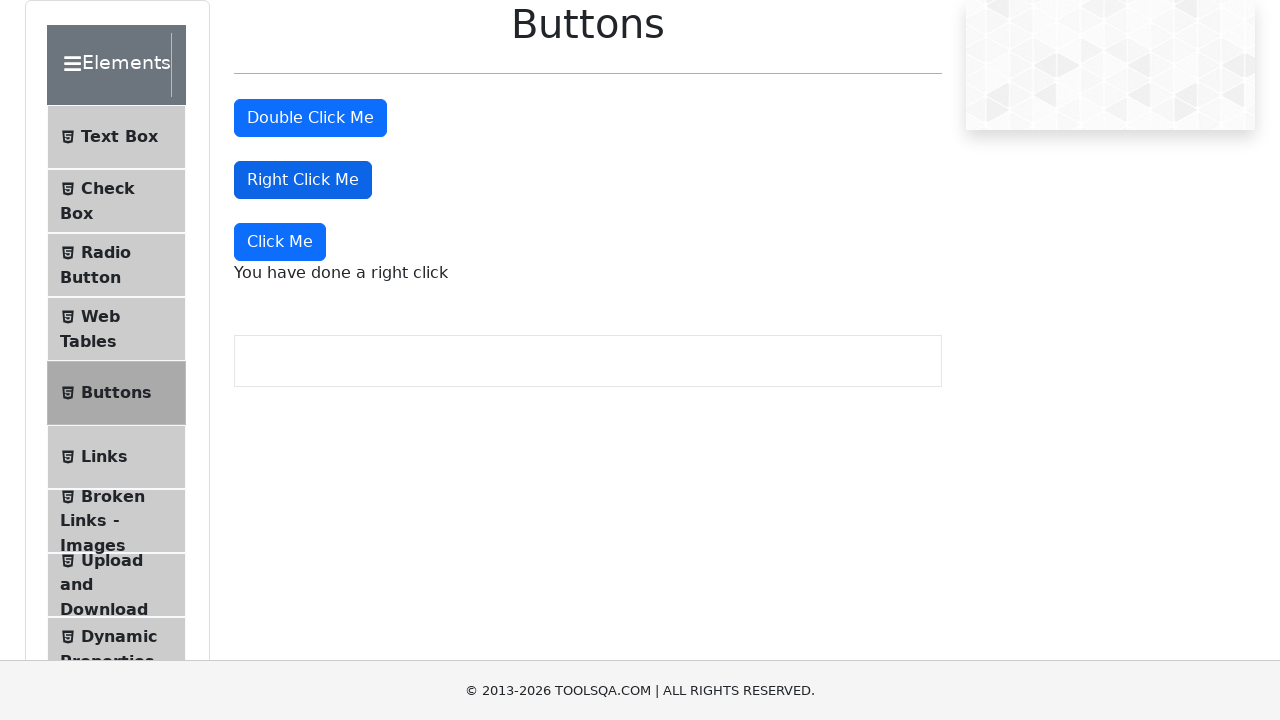

Verified that right-click message 'You have done a right click' appeared in the console
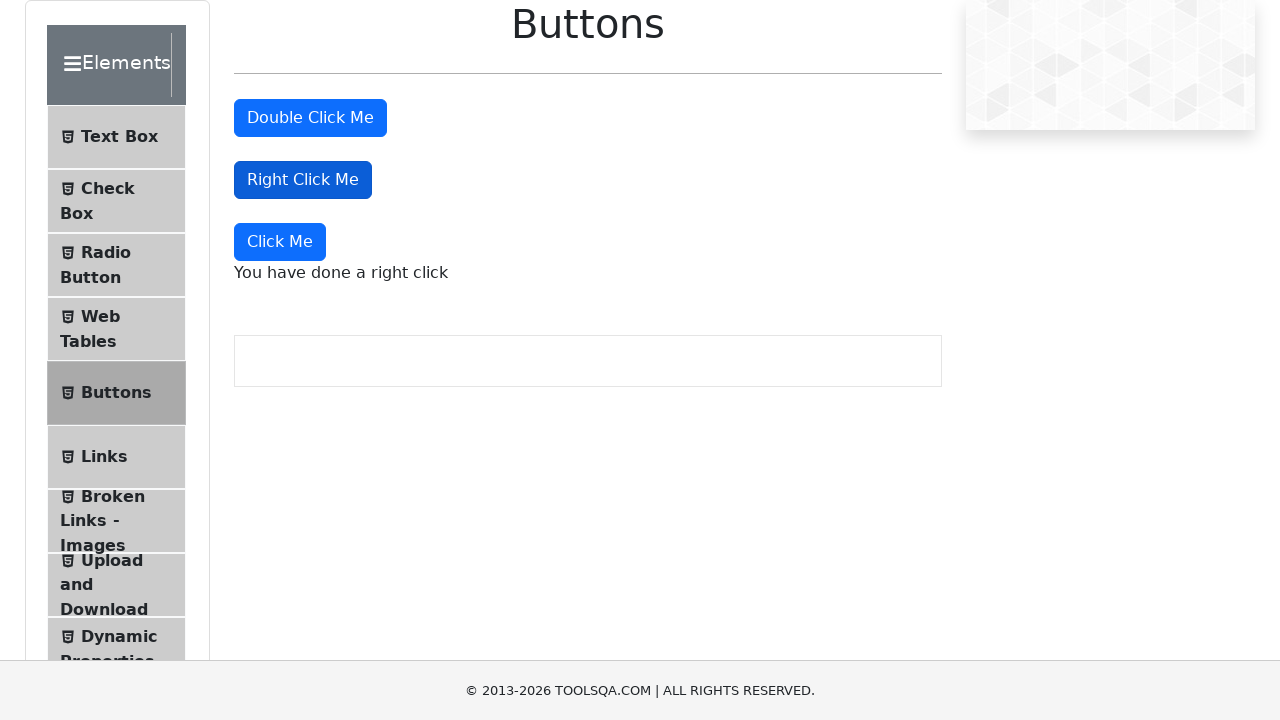

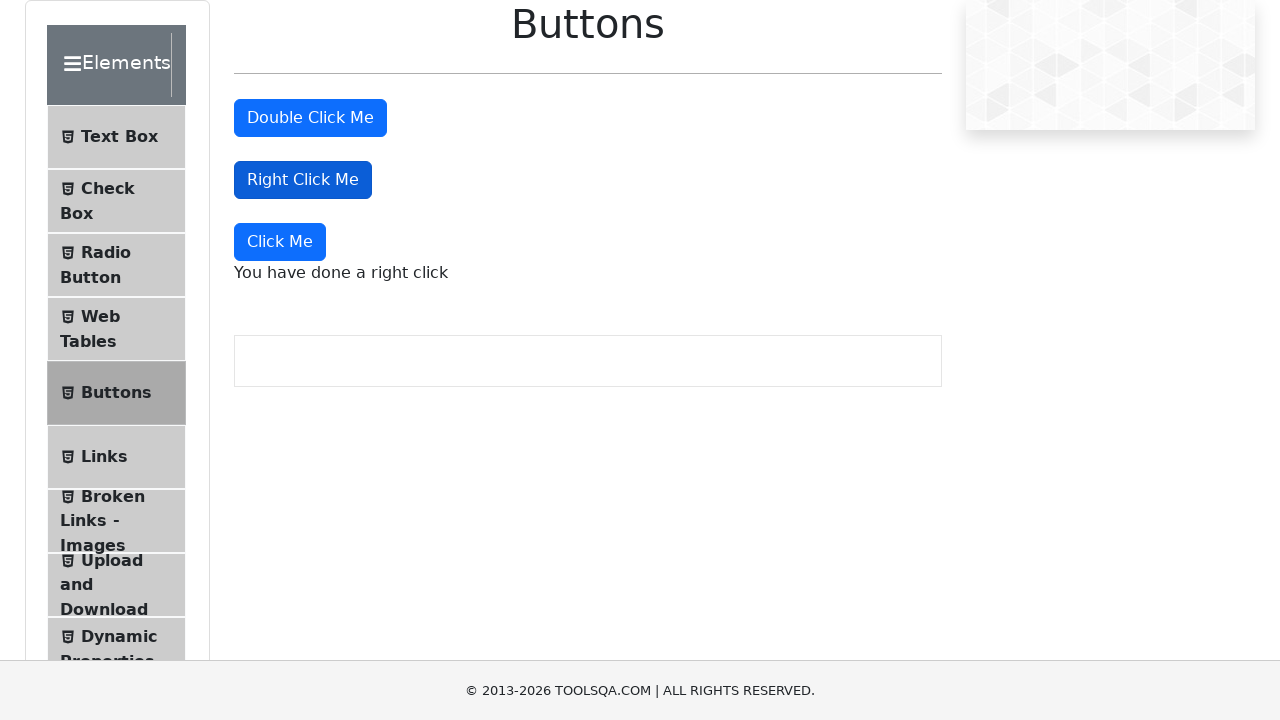